Navigates to a practice page and reads data from a table, specifically extracting row count, column count, and the contents of the third row

Starting URL: http://qaclickacademy.com/practice.php#

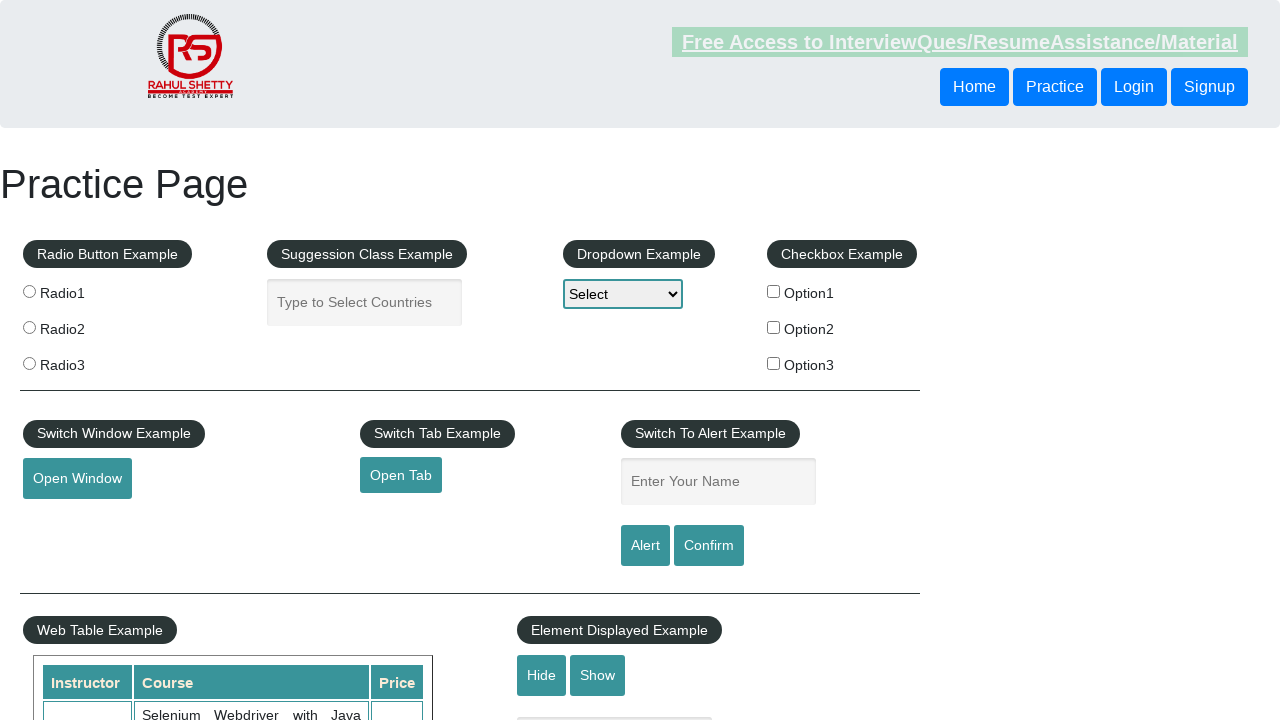

Located the product table element
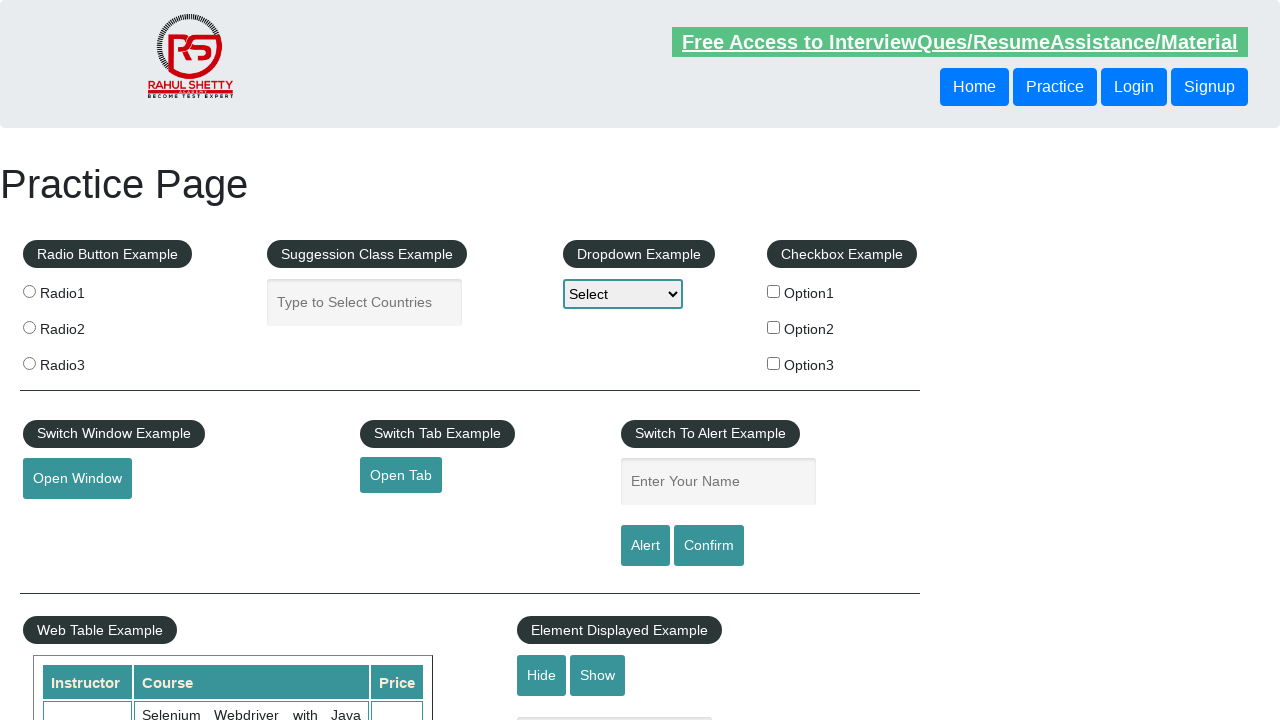

Retrieved row count: 21 rows
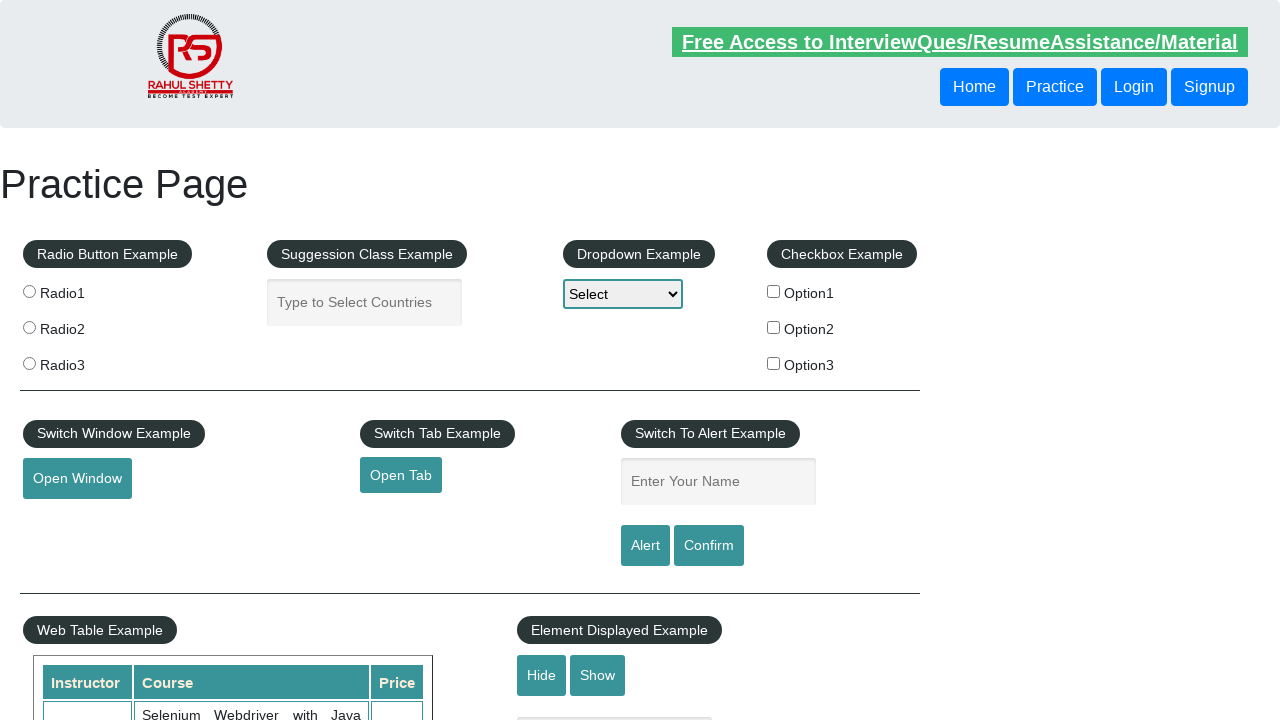

Located the third row (index 2) in the table
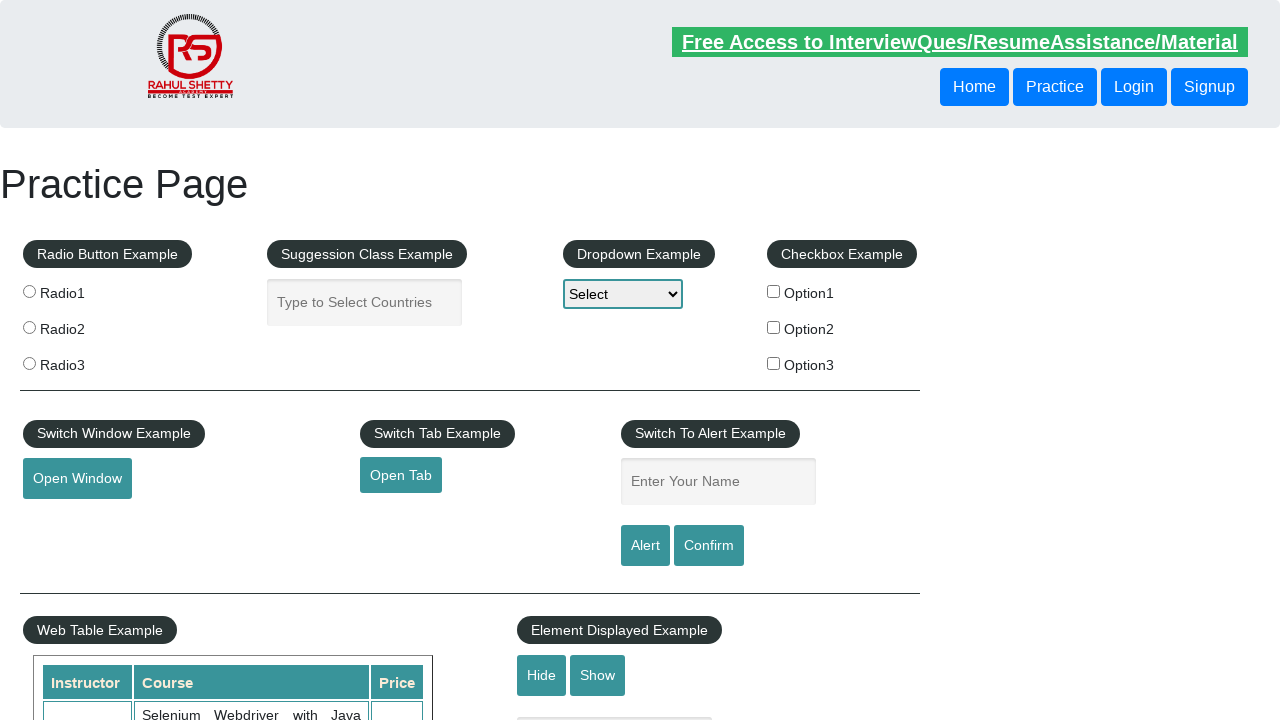

Retrieved all column elements from the third row
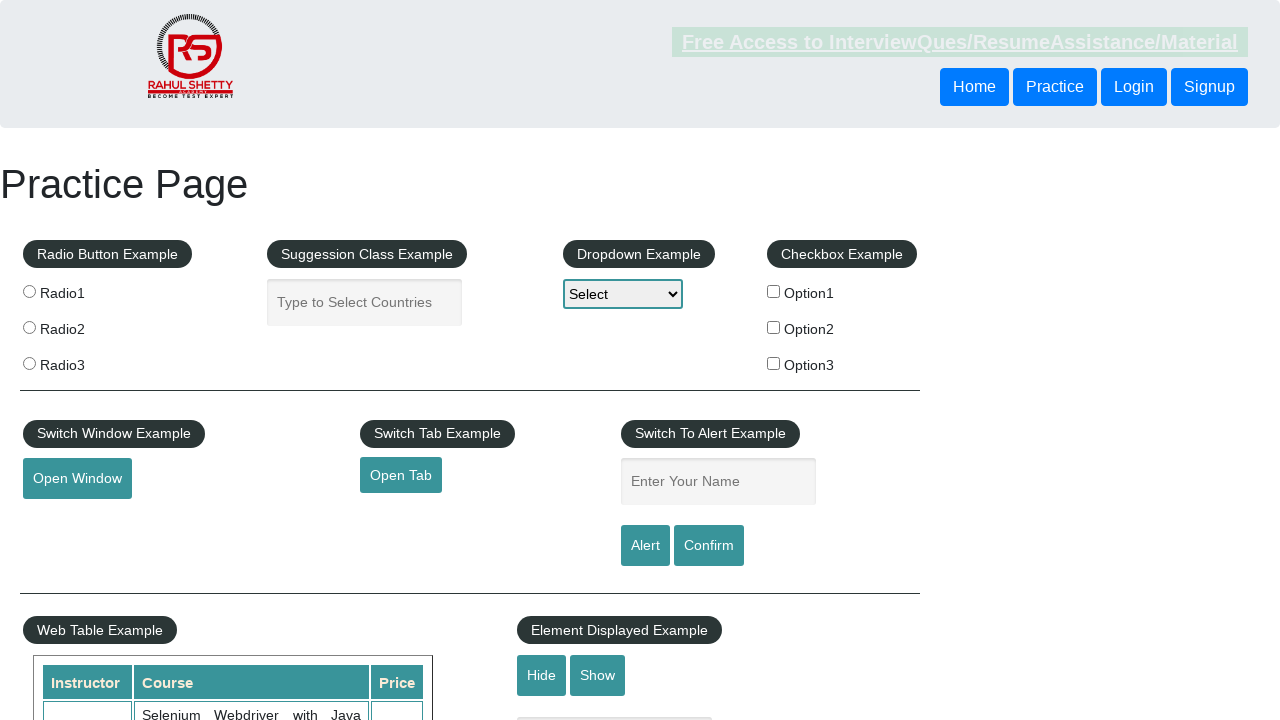

Retrieved column count: 3 columns
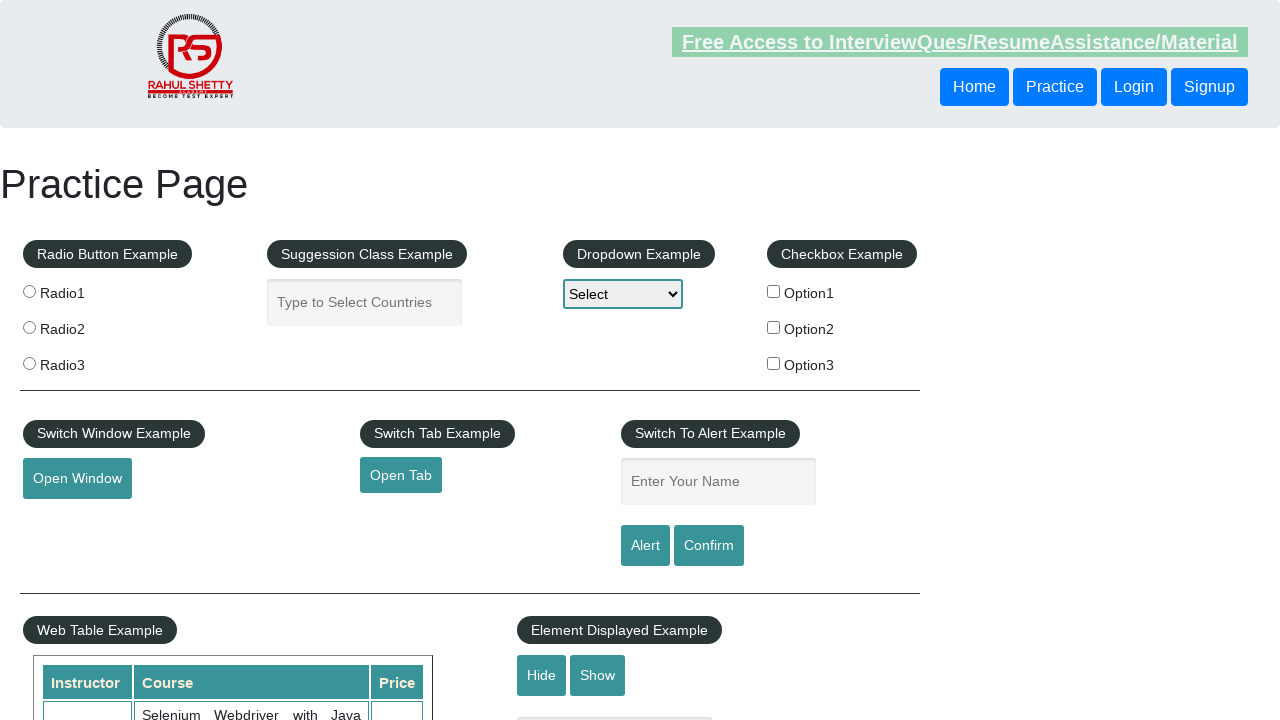

Extracted content from column 0 of third row: Rahul Shetty
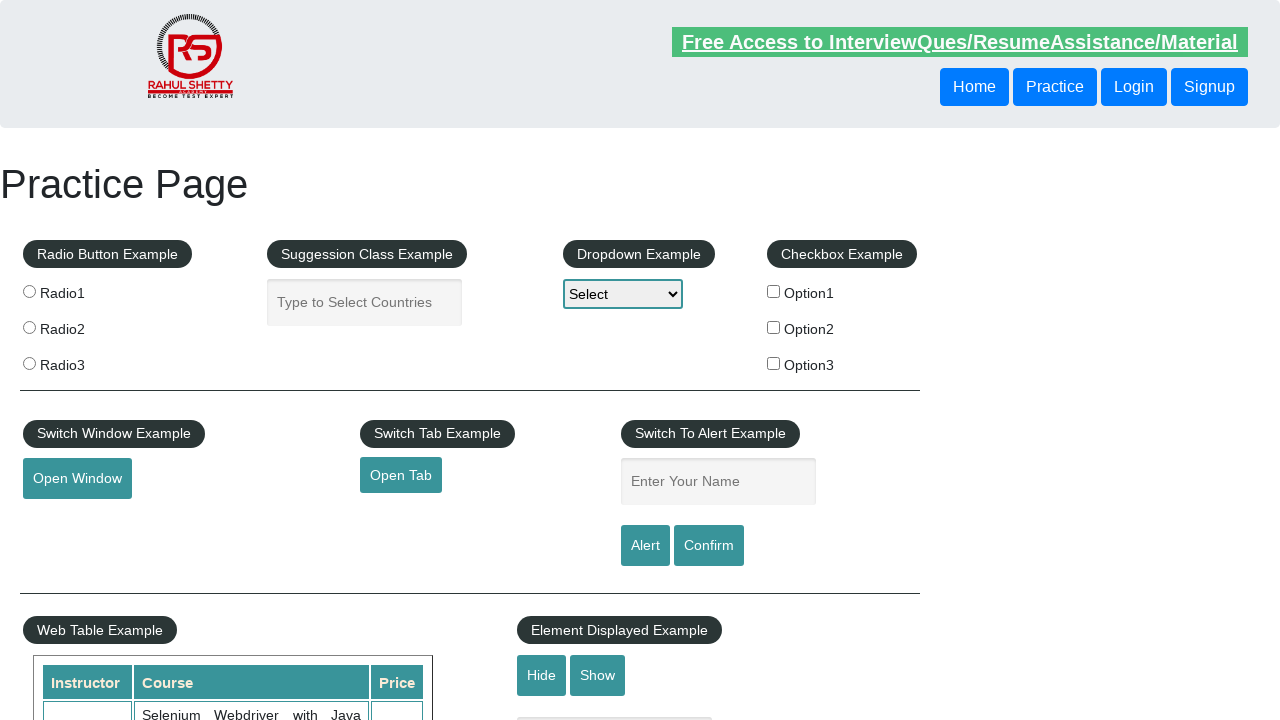

Extracted content from column 1 of third row: Learn SQL in Practical + Database Testing from Scratch
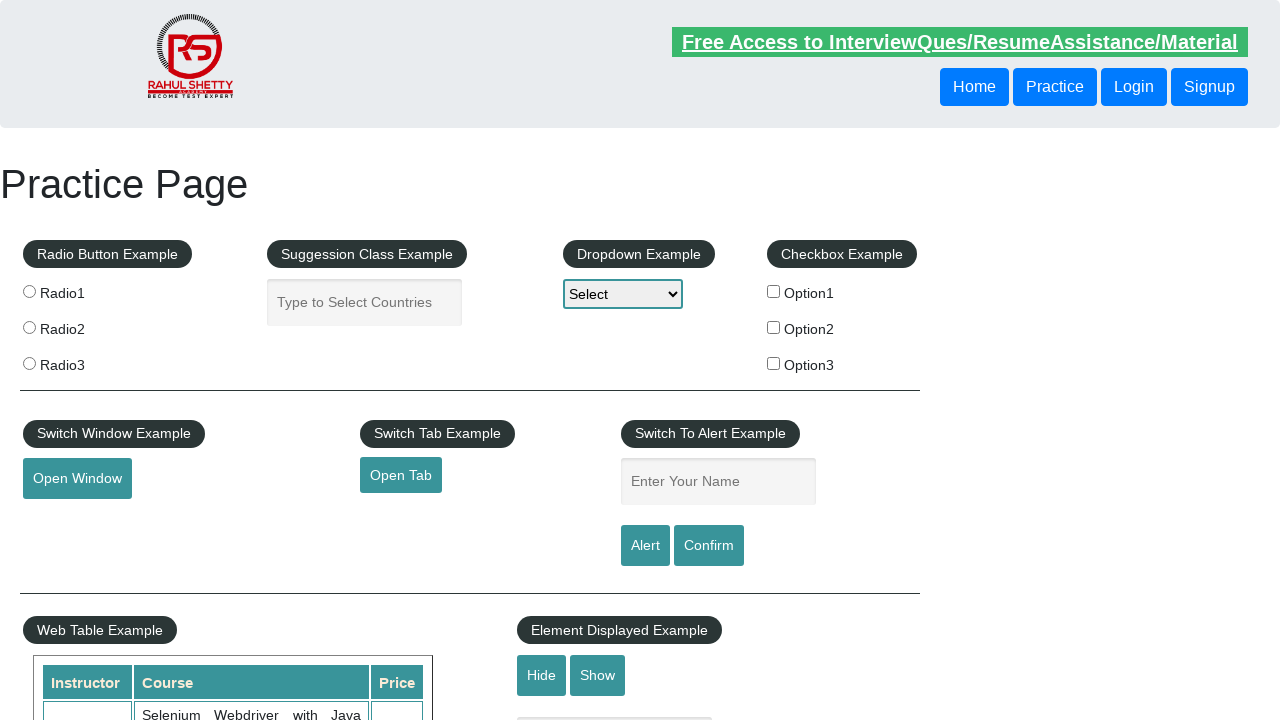

Extracted content from column 2 of third row: 25
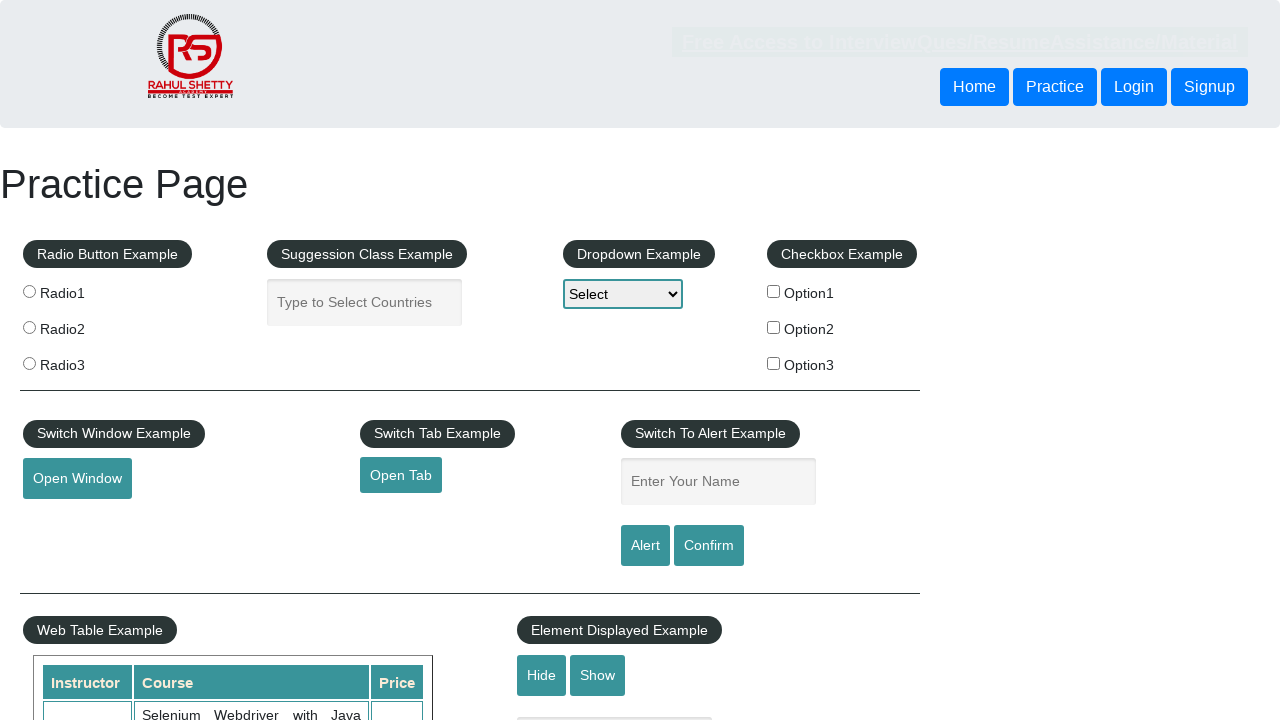

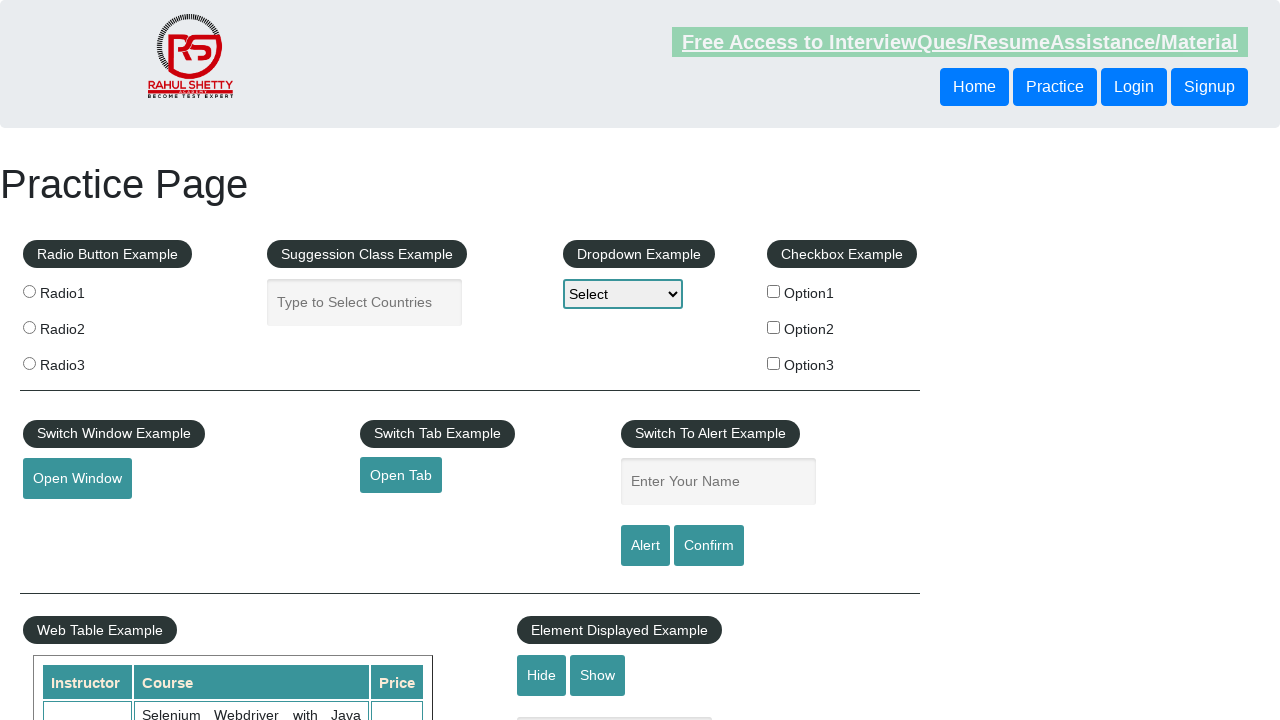